Tests window handling by opening a new window from an iframe button click, switching between windows, and closing the child window

Starting URL: https://www.w3schools.com/jsref/tryit.asp?filename=tryjsref_win_open

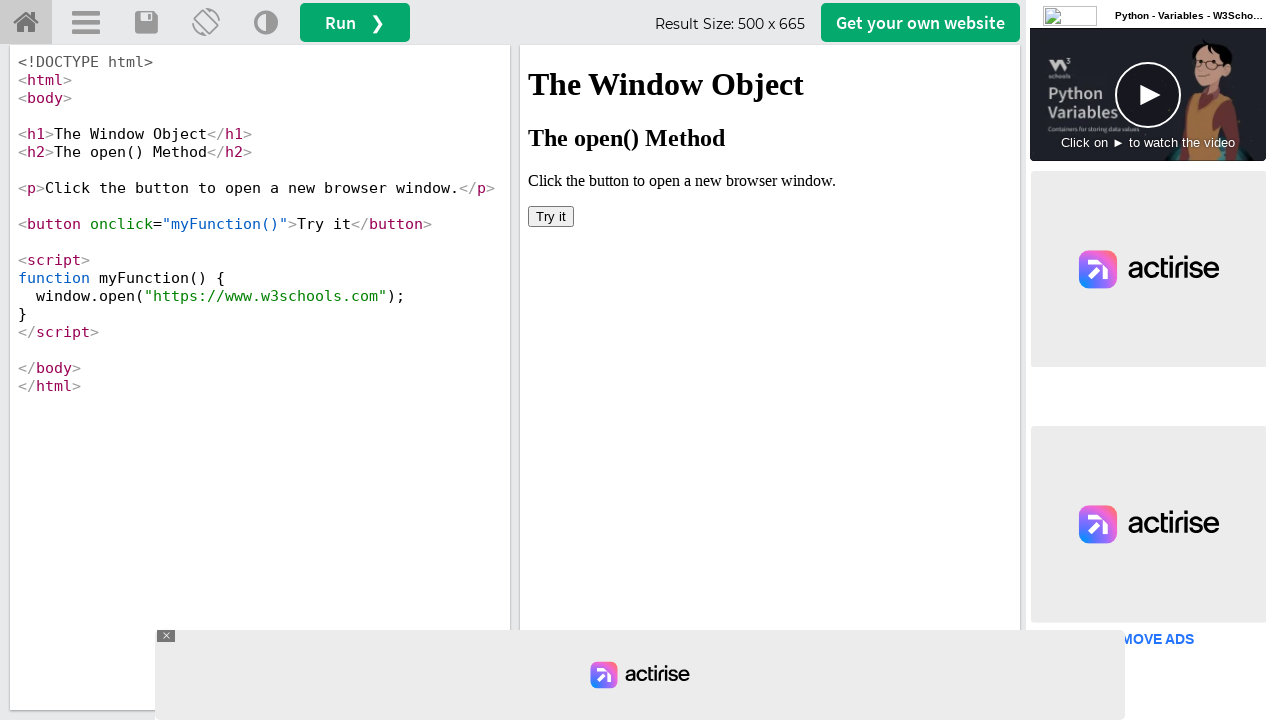

Selected iframe with name 'iframeResult'
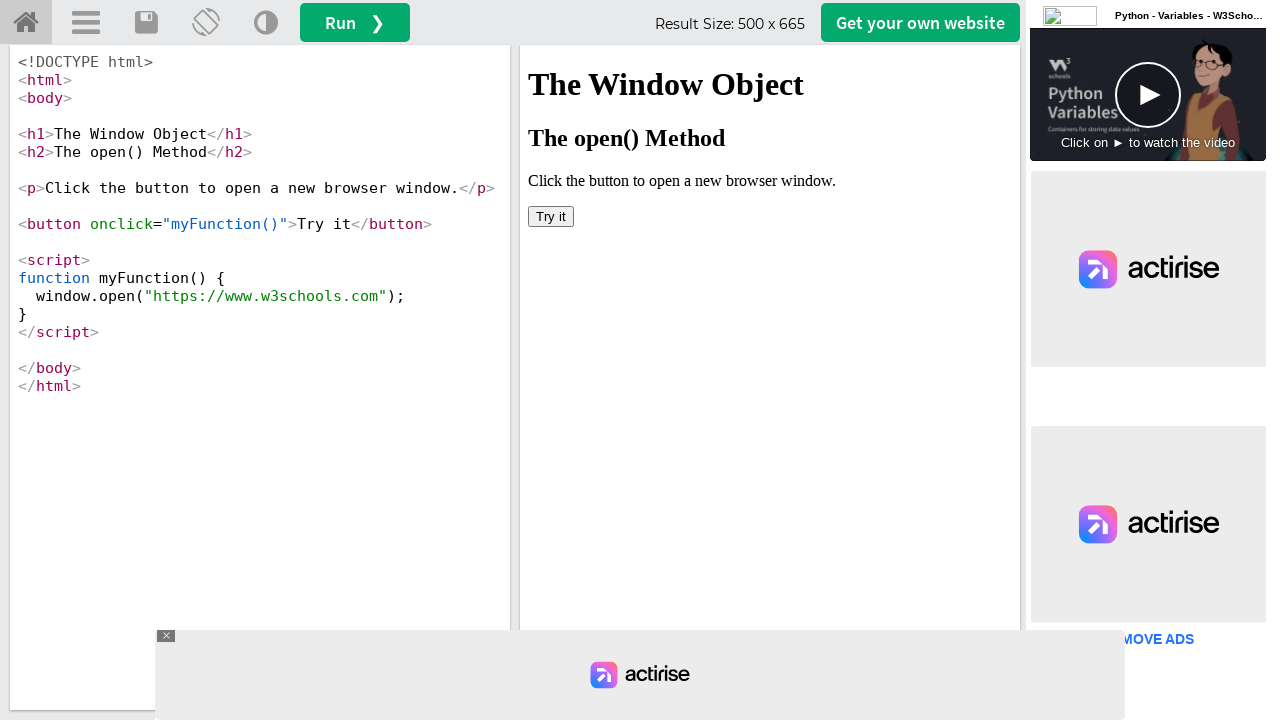

Clicked button in iframe to open new window at (551, 216) on button
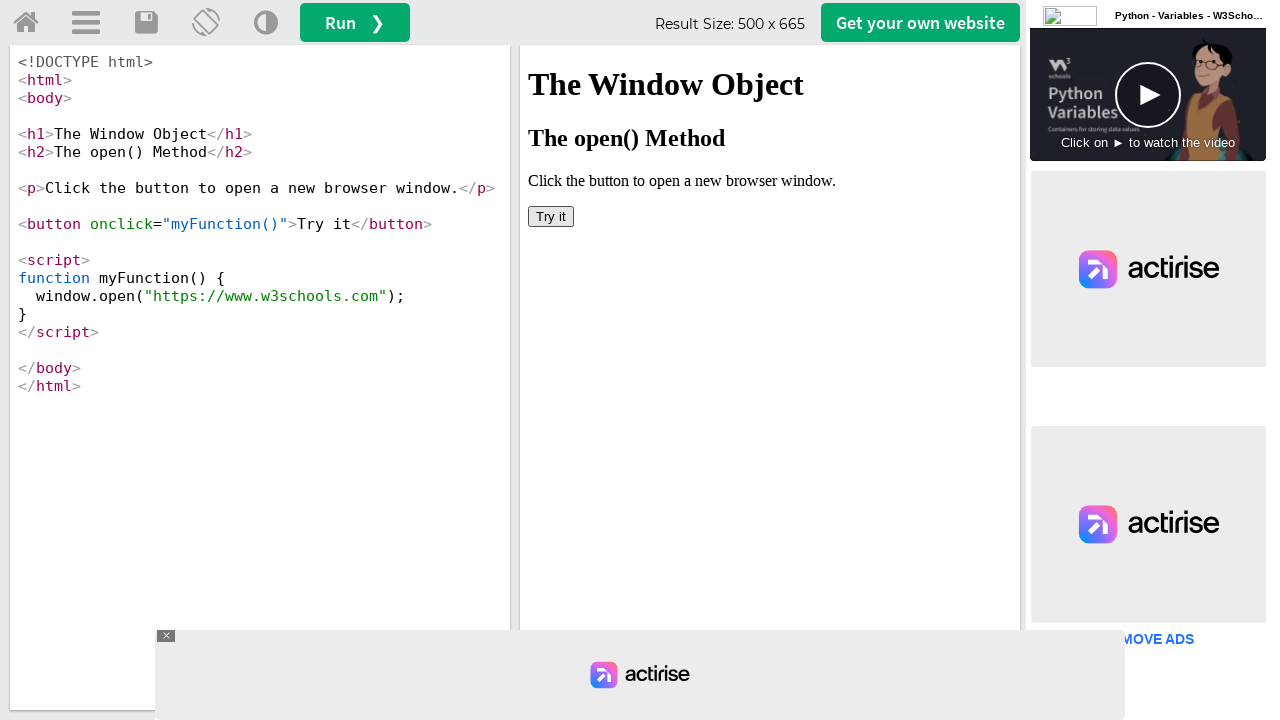

New window opened and captured
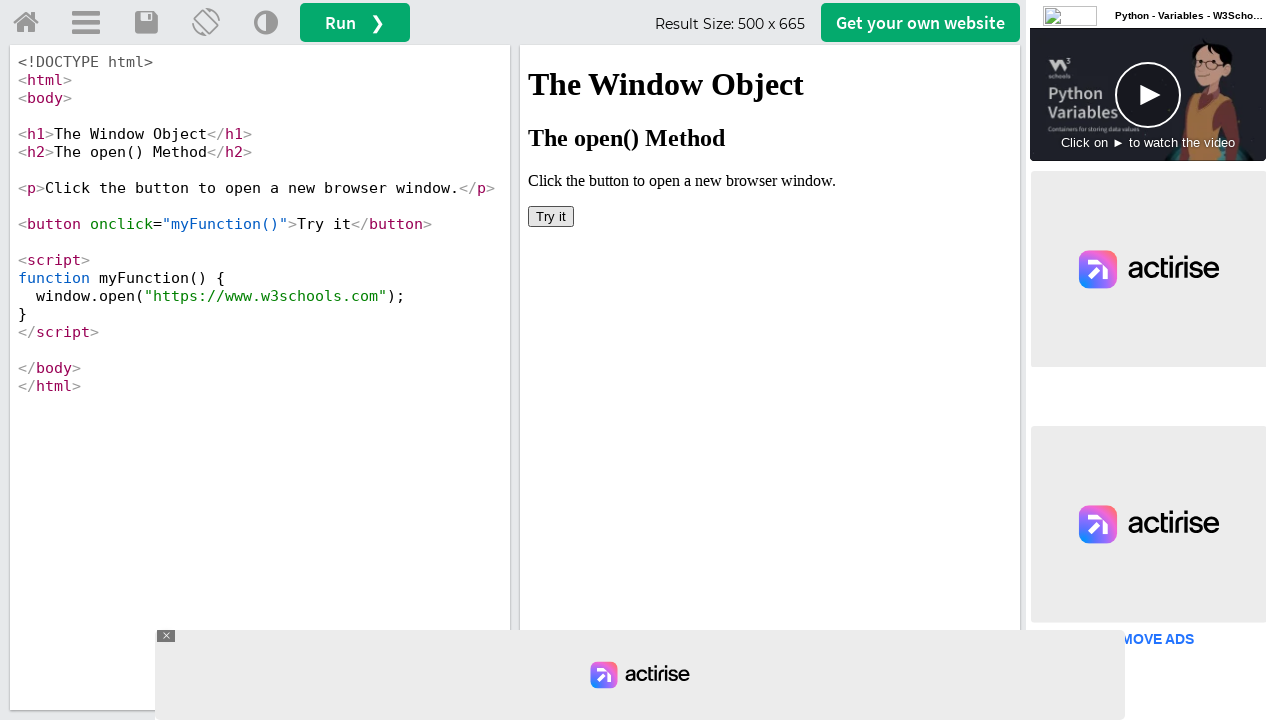

New window loaded completely
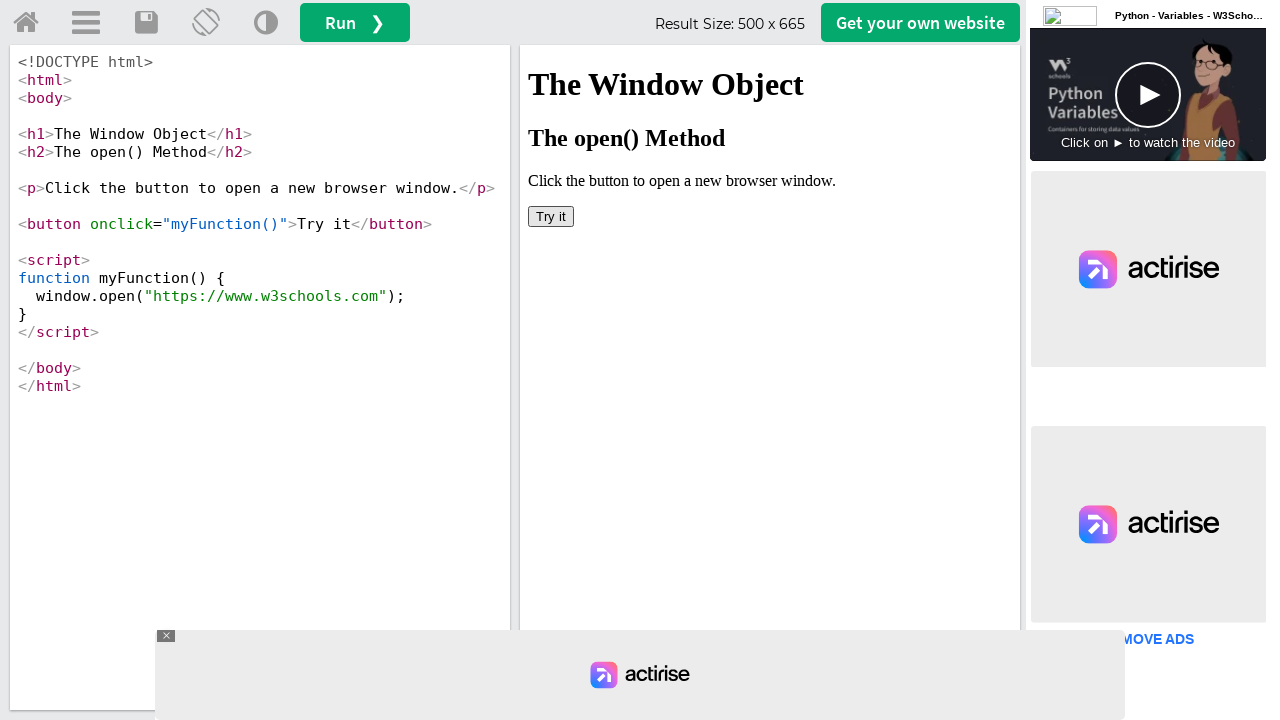

Retrieved child window title: W3Schools Online Web Tutorials
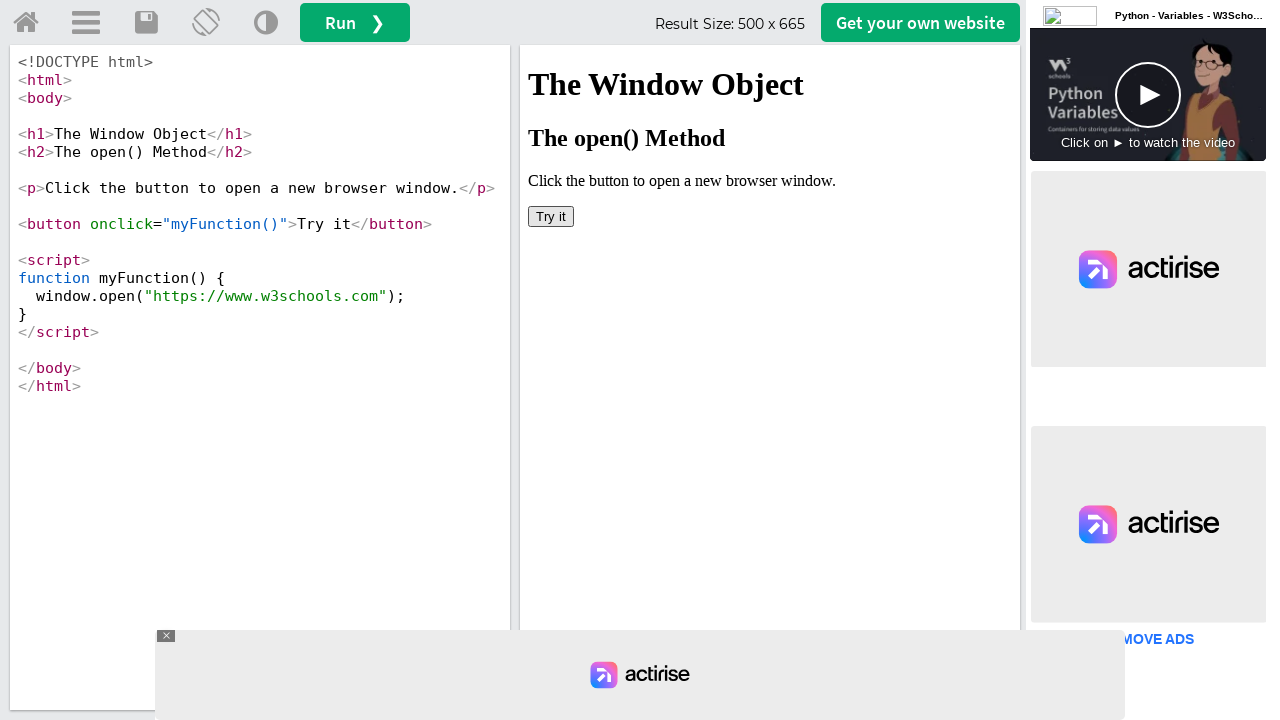

Closed child window
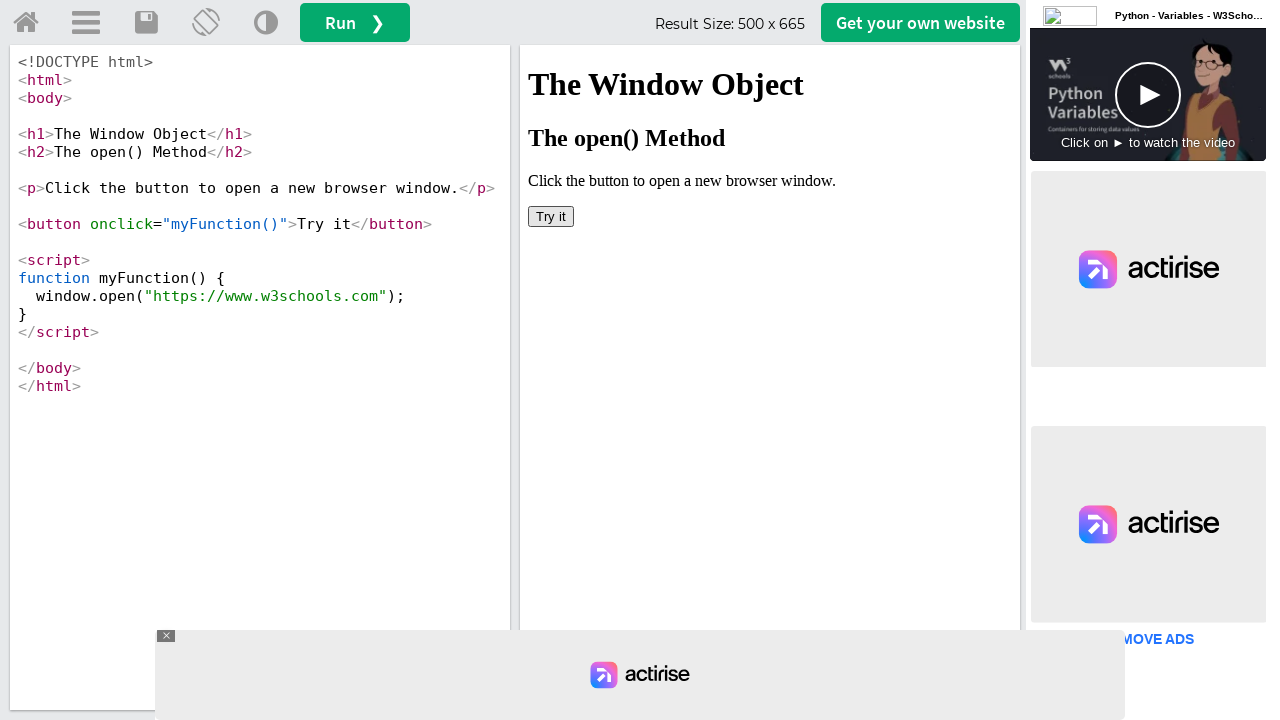

Retrieved parent window title: W3Schools Tryit Editor
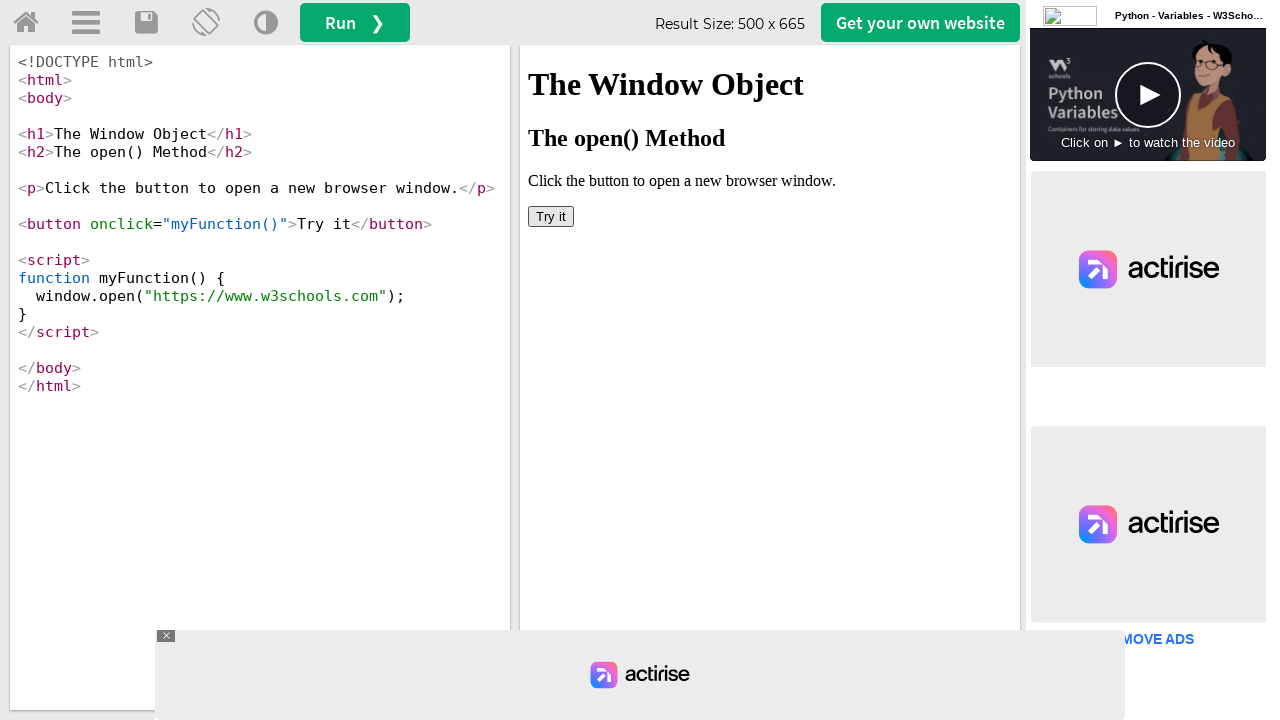

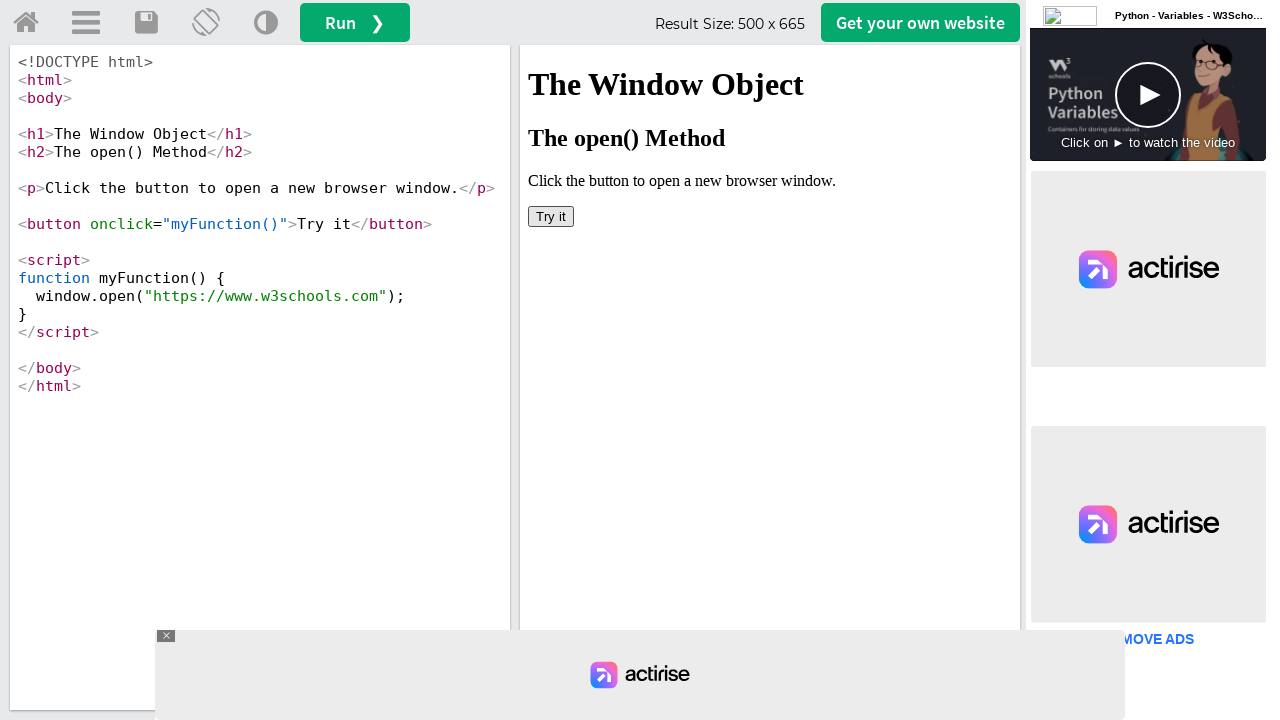